Tests that the currently applied filter link is highlighted

Starting URL: https://demo.playwright.dev/todomvc

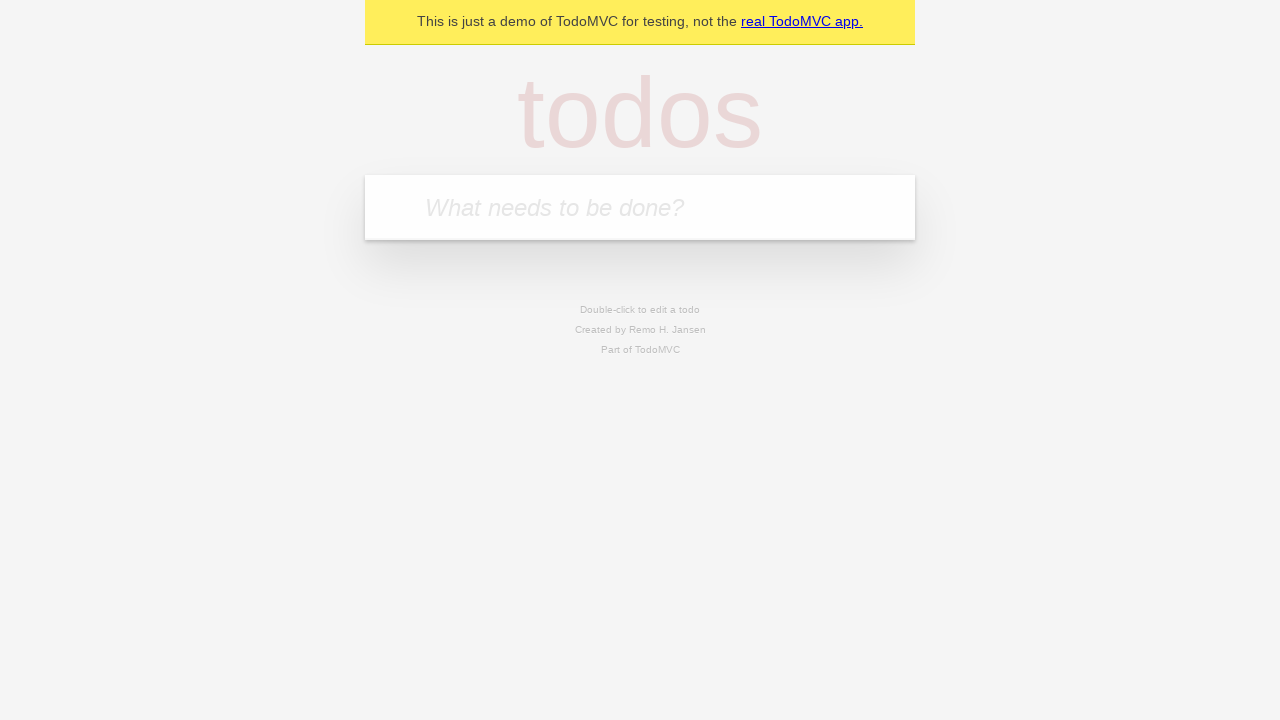

Filled todo input with 'buy some cheese' on internal:attr=[placeholder="What needs to be done?"i]
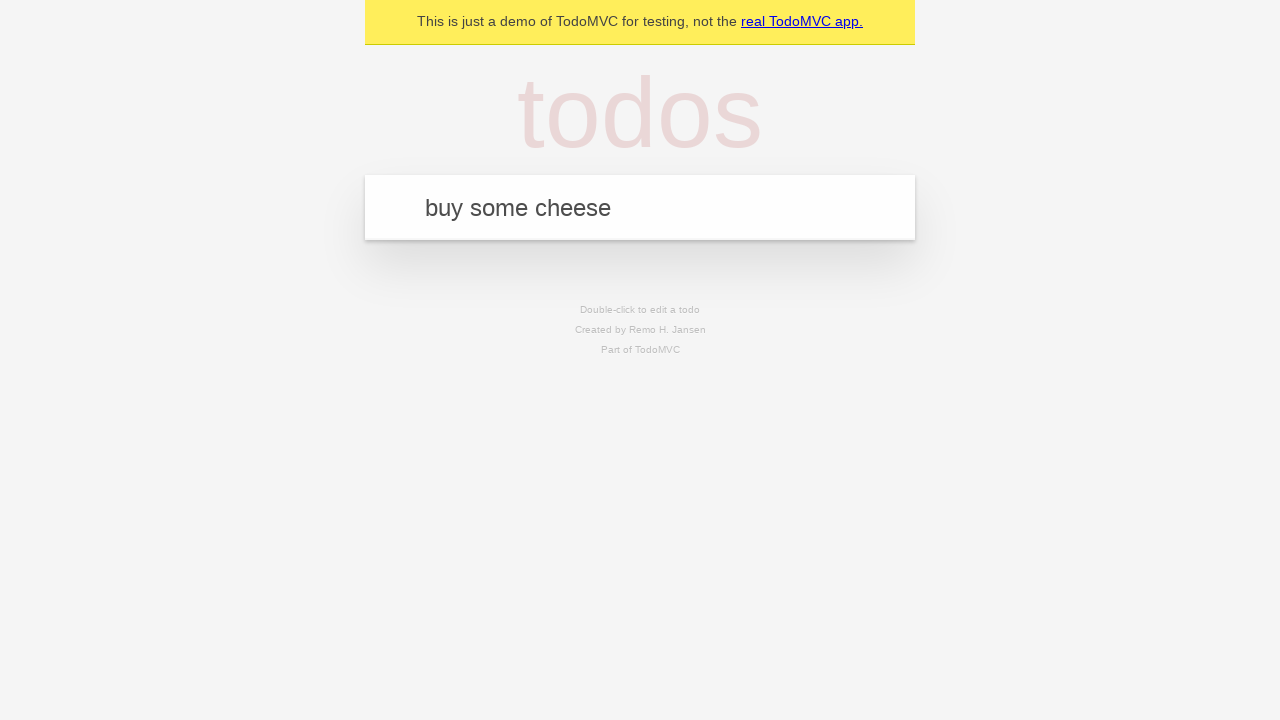

Pressed Enter to create first todo item on internal:attr=[placeholder="What needs to be done?"i]
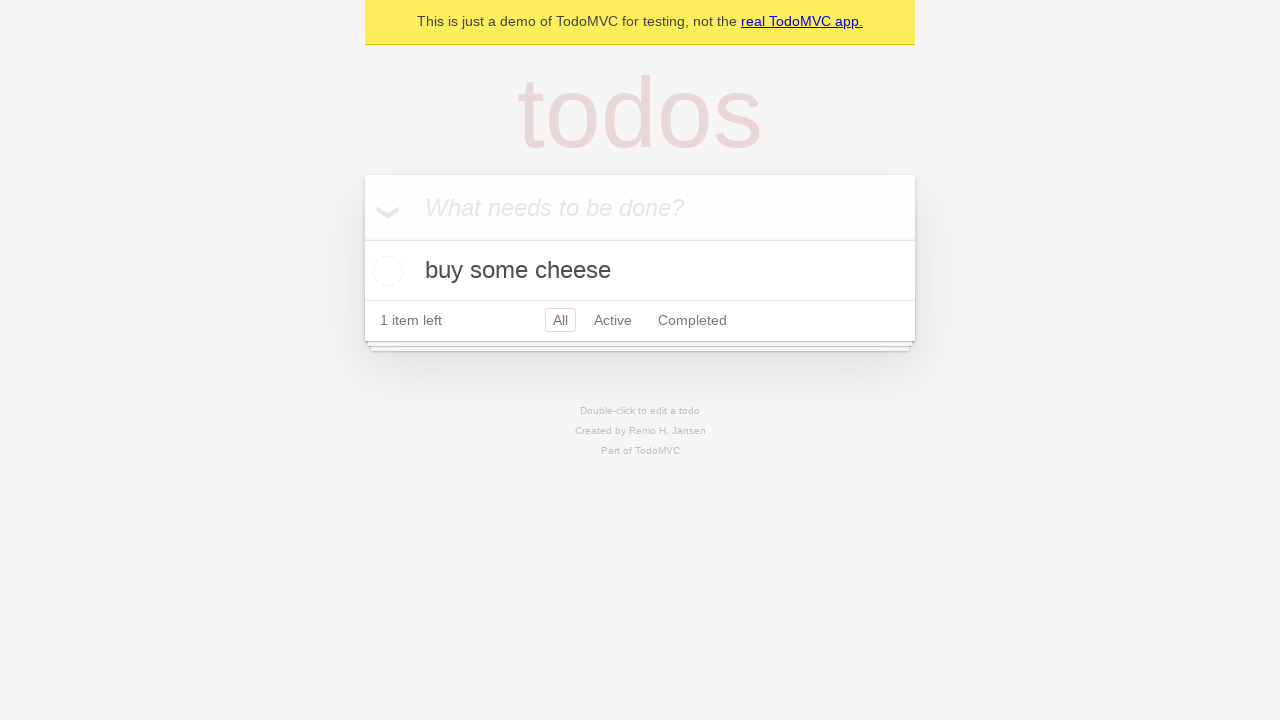

Filled todo input with 'feed the cat' on internal:attr=[placeholder="What needs to be done?"i]
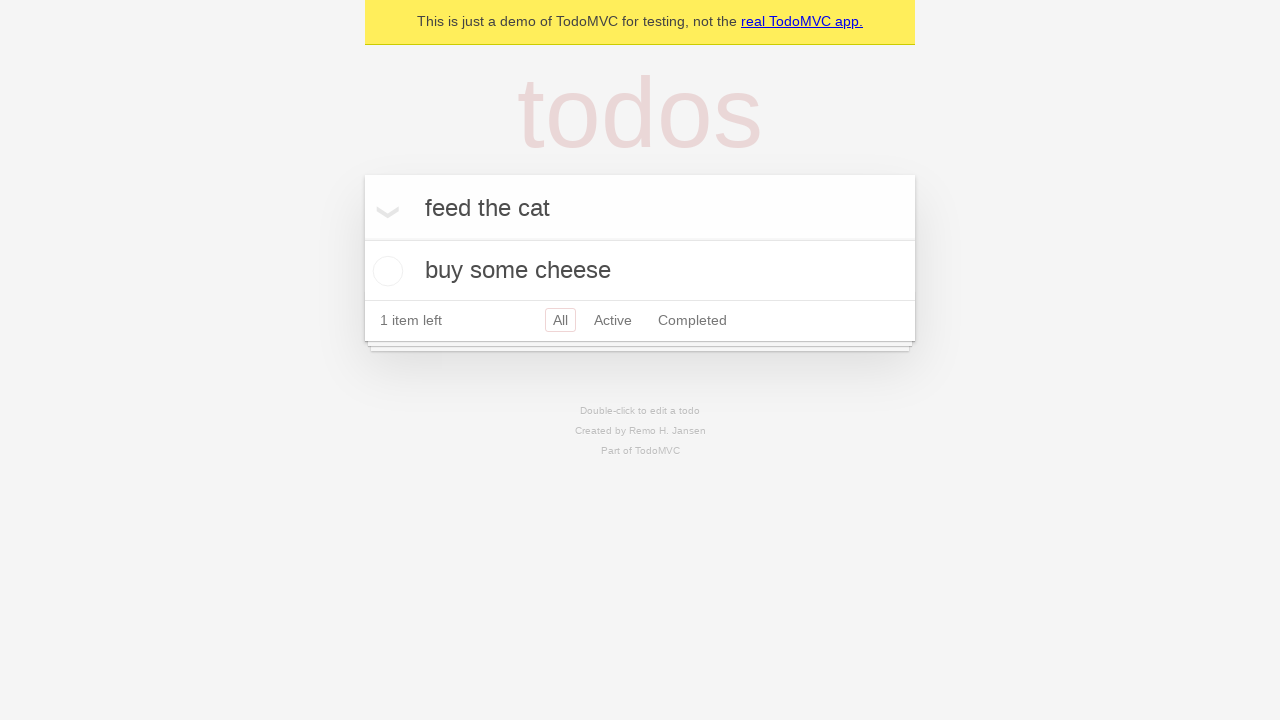

Pressed Enter to create second todo item on internal:attr=[placeholder="What needs to be done?"i]
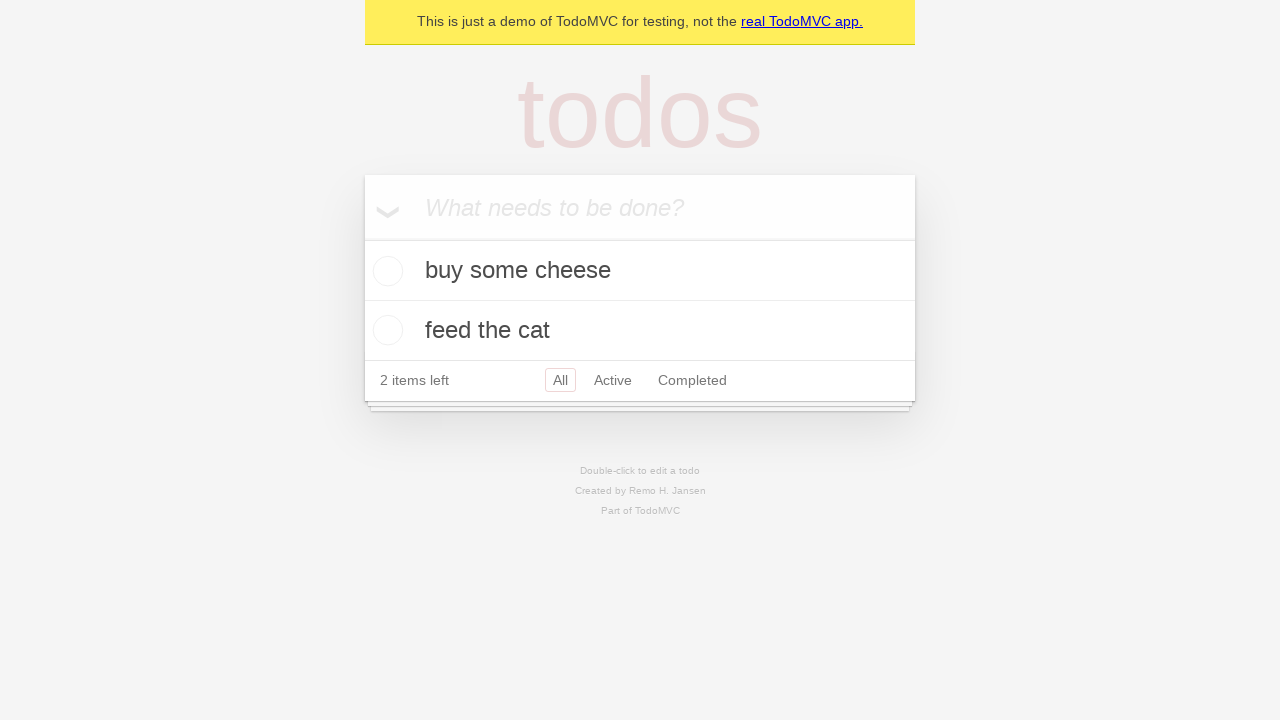

Filled todo input with 'book a doctors appointment' on internal:attr=[placeholder="What needs to be done?"i]
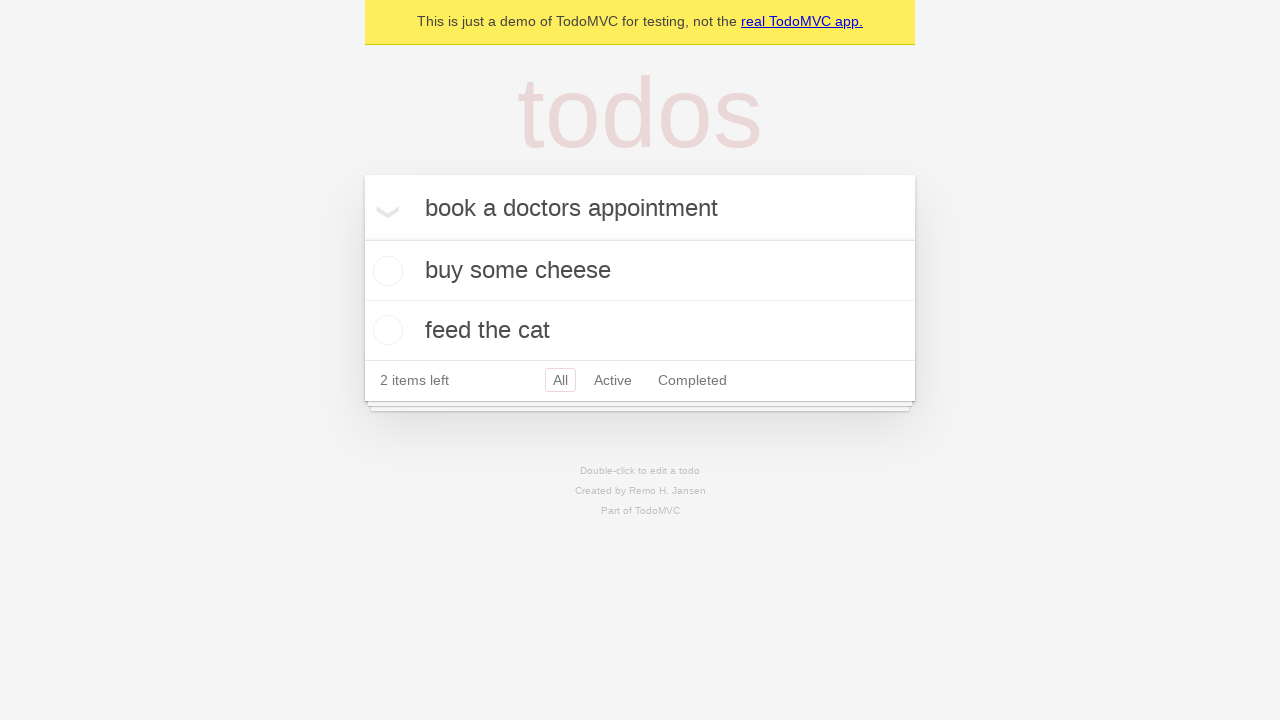

Pressed Enter to create third todo item on internal:attr=[placeholder="What needs to be done?"i]
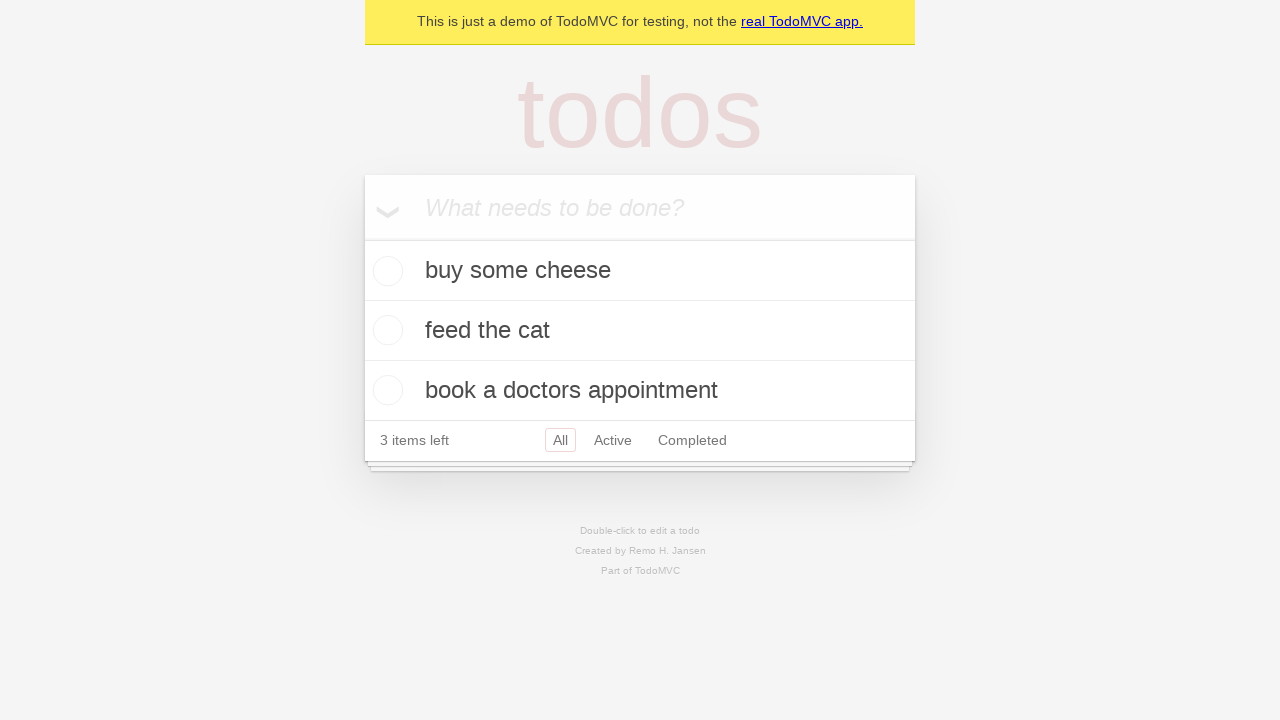

Clicked Active filter link at (613, 440) on internal:role=link[name="Active"i]
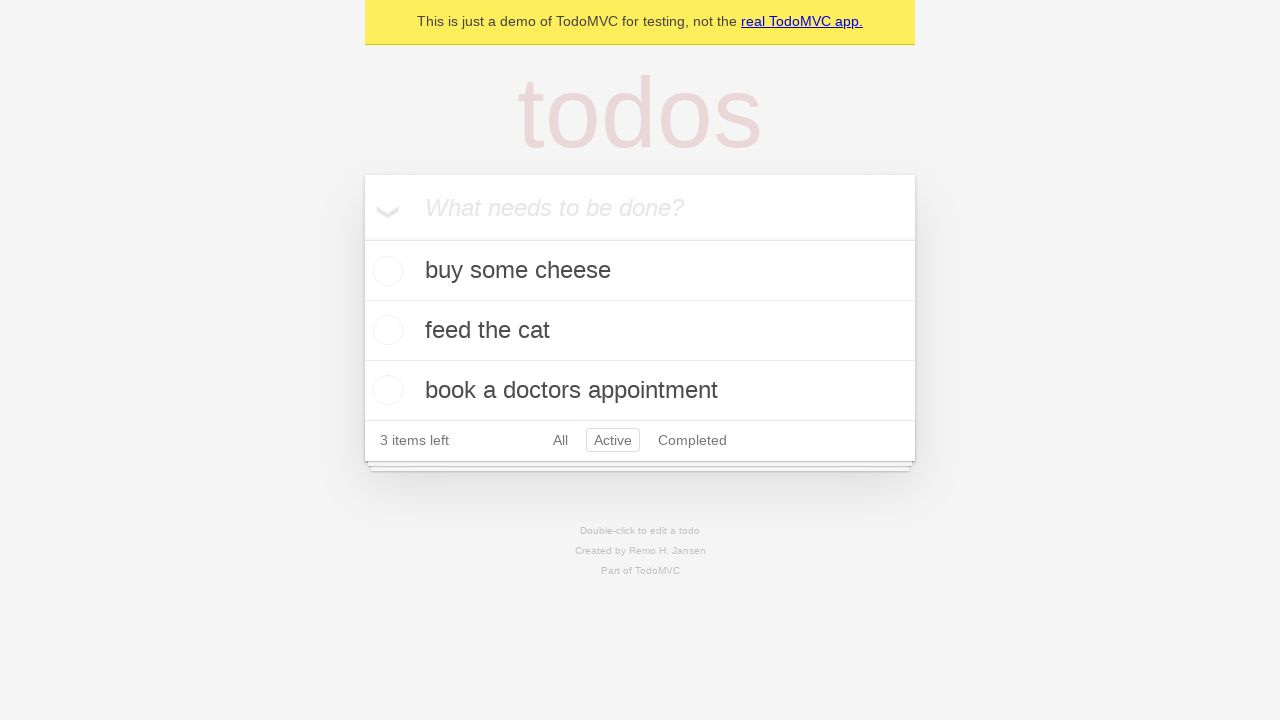

Clicked Completed filter link to verify it highlights as currently applied filter at (692, 440) on internal:role=link[name="Completed"i]
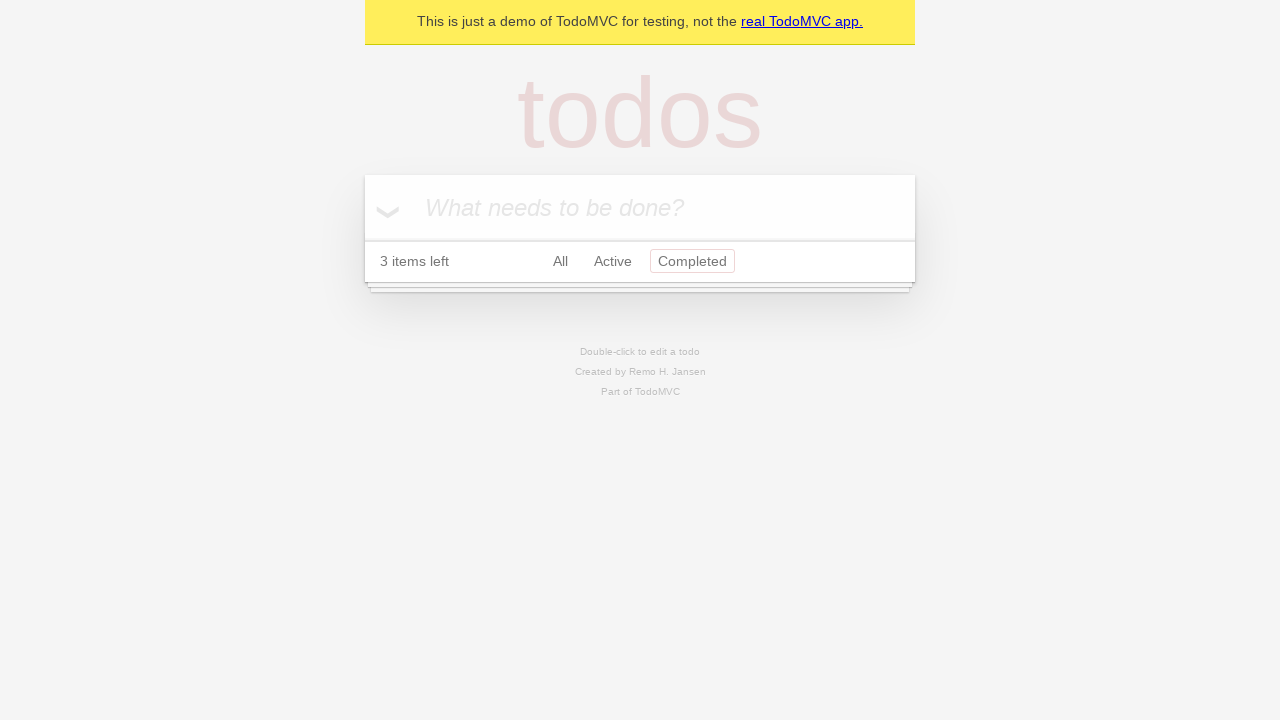

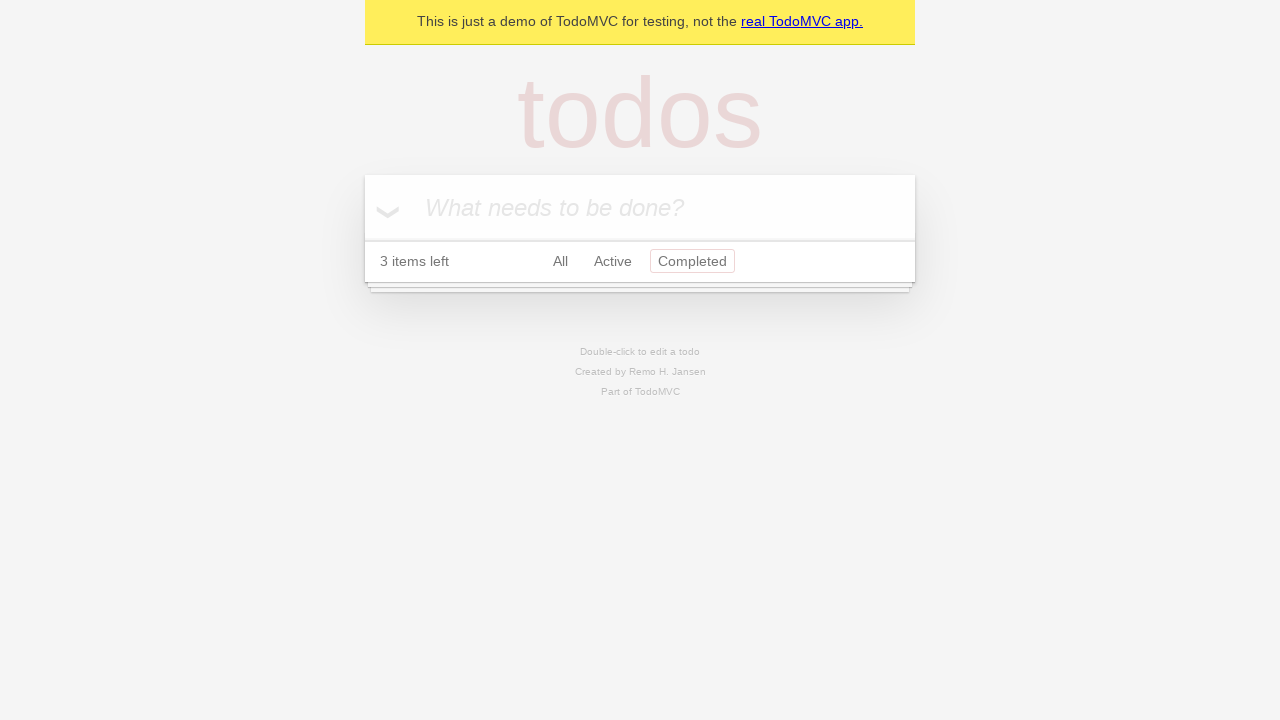